Tests alert interaction on the Selenium documentation page by clicking a link to trigger an alert and then accepting it

Starting URL: https://www.selenium.dev/documentation/webdriver/interactions/alerts/

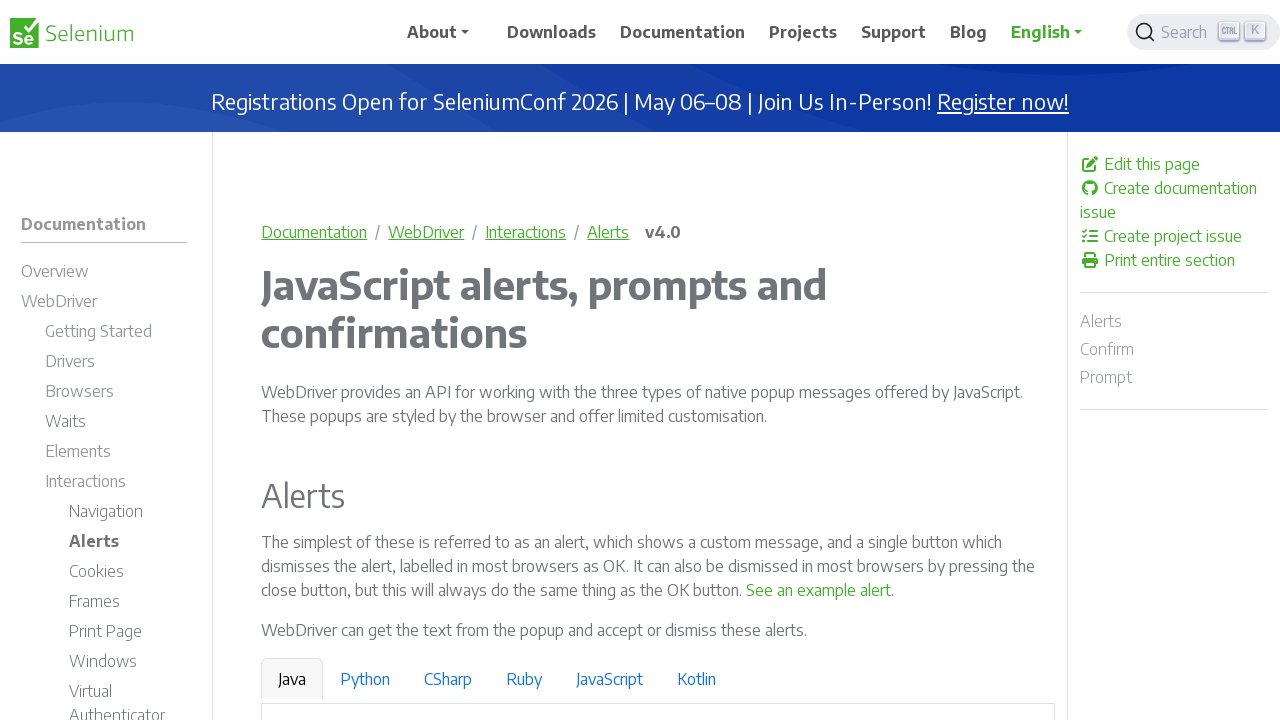

Clicked link to trigger alert dialog at (819, 590) on text=See an example alert
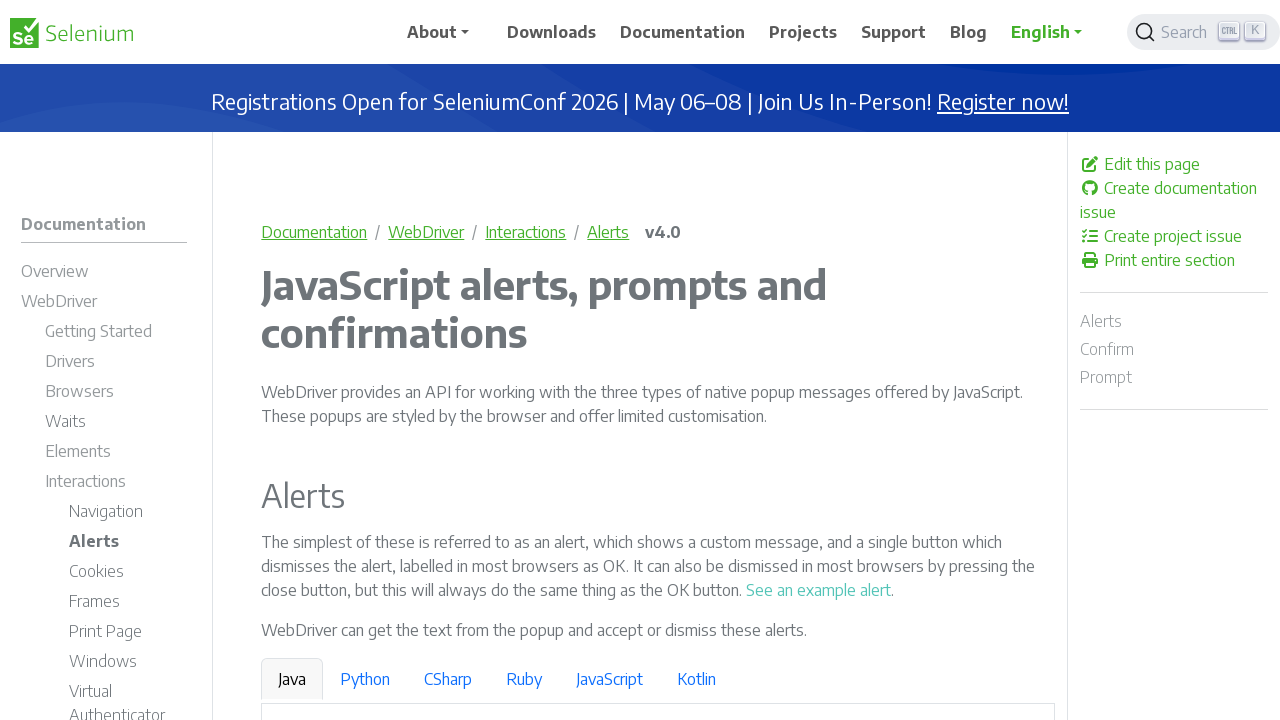

Set up dialog handler to accept alerts
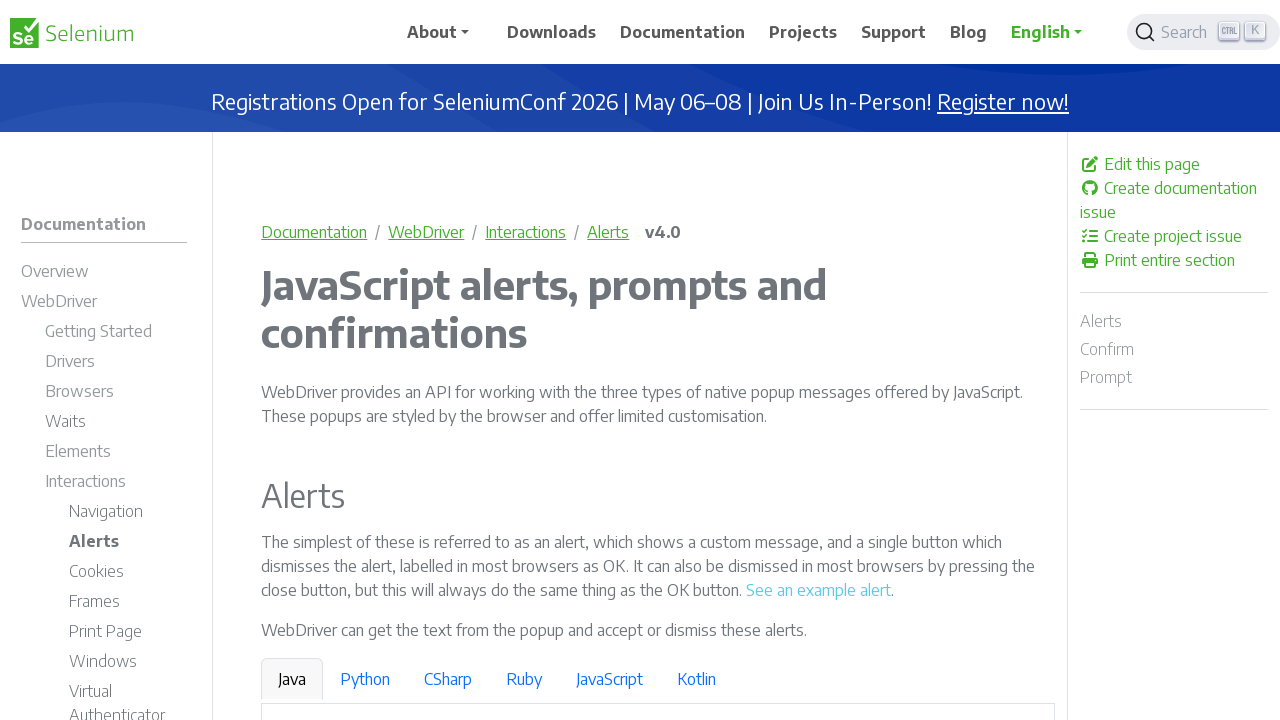

Waited 500ms for dialog to be processed
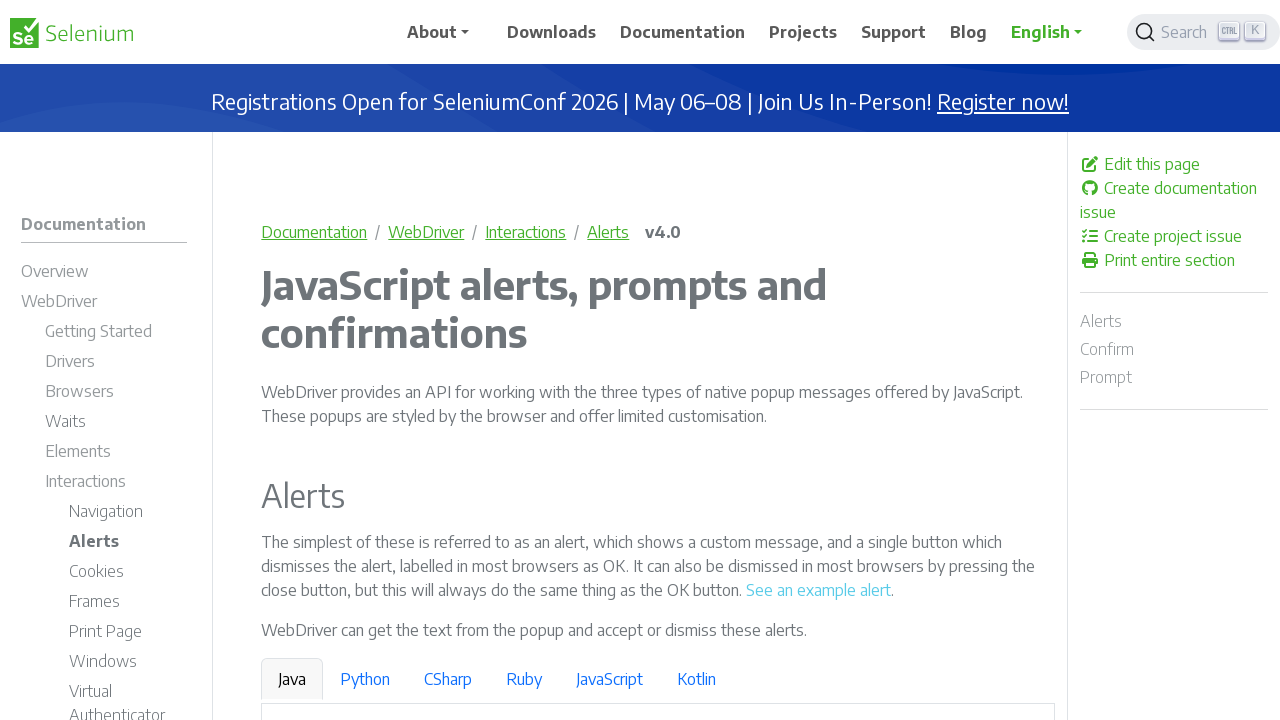

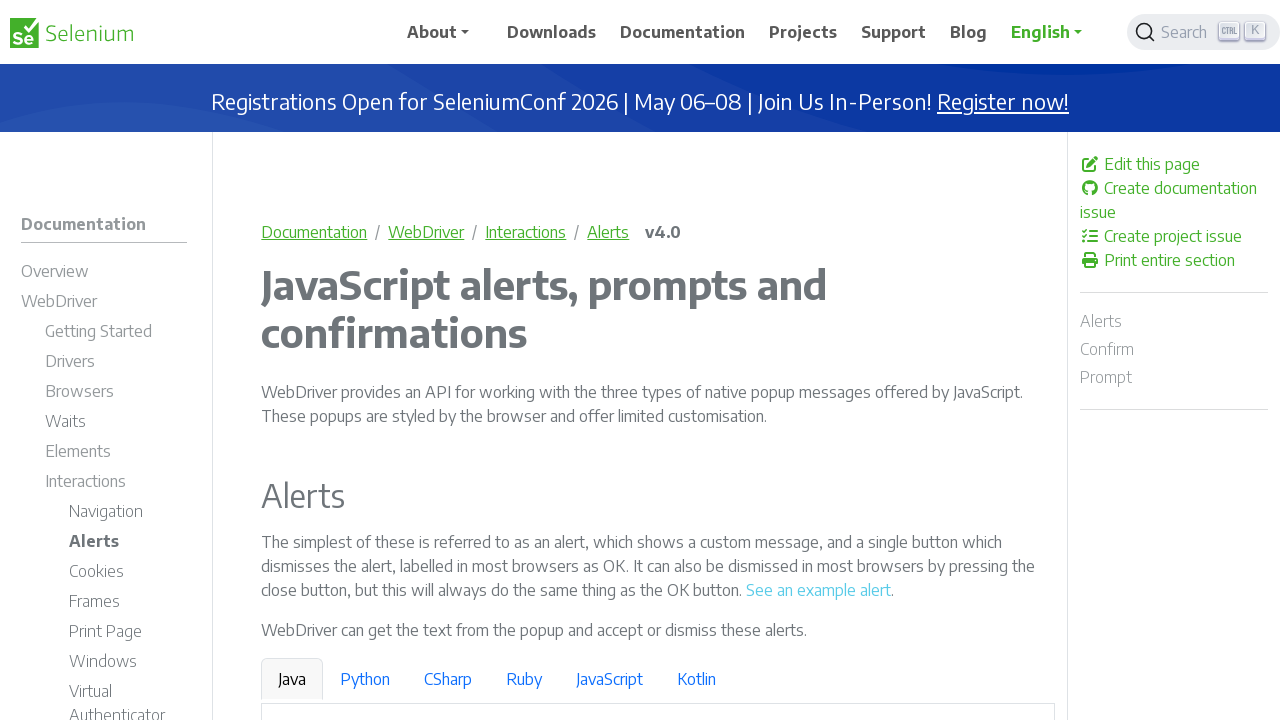